Tests dynamic controls page by finding a checkbox, clicking it to select, verifying selection state, then clicking again to uncheck and verifying the unselected state.

Starting URL: https://v1.training-support.net/selenium/dynamic-controls

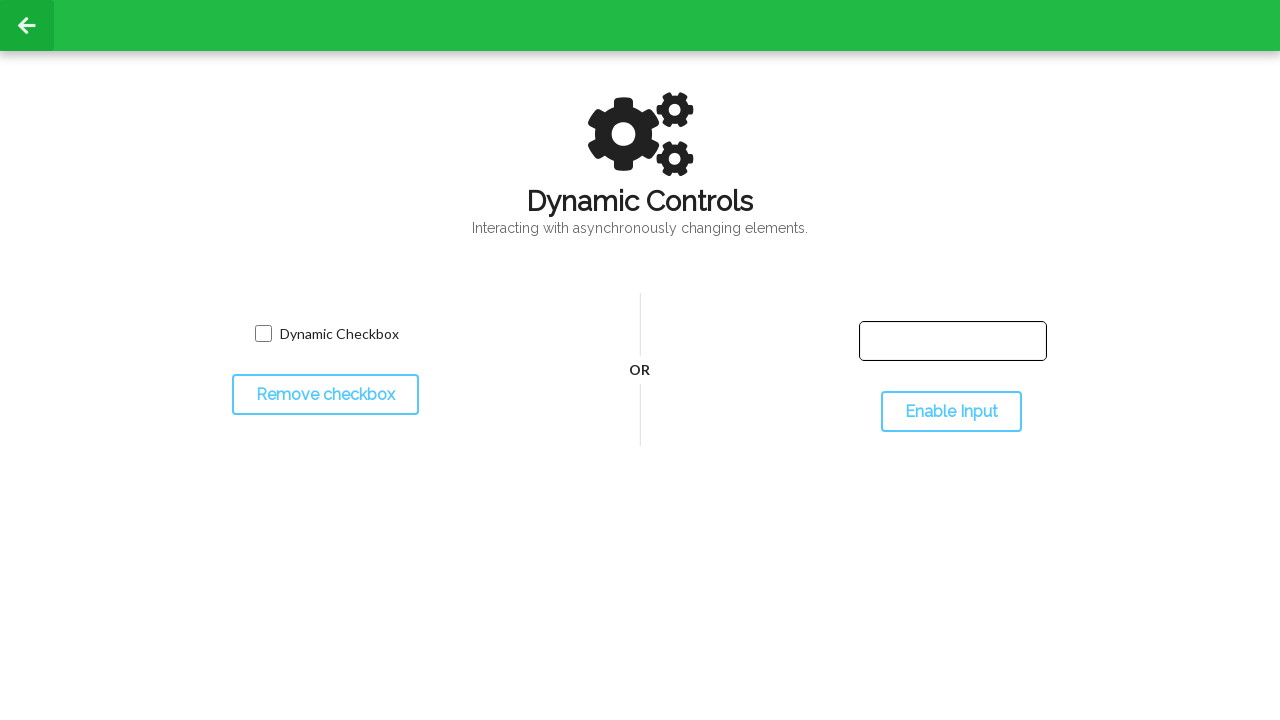

Navigated to dynamic controls page
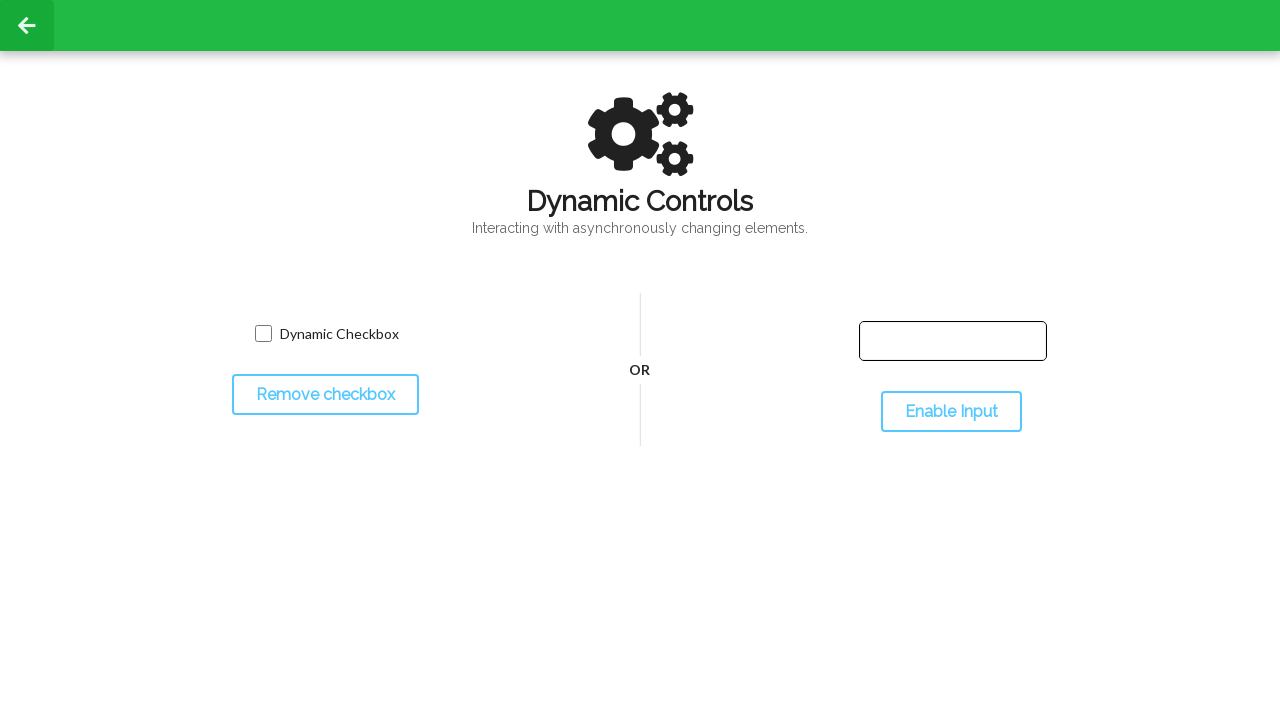

Clicked checkbox to select it at (263, 334) on input.willDisappear
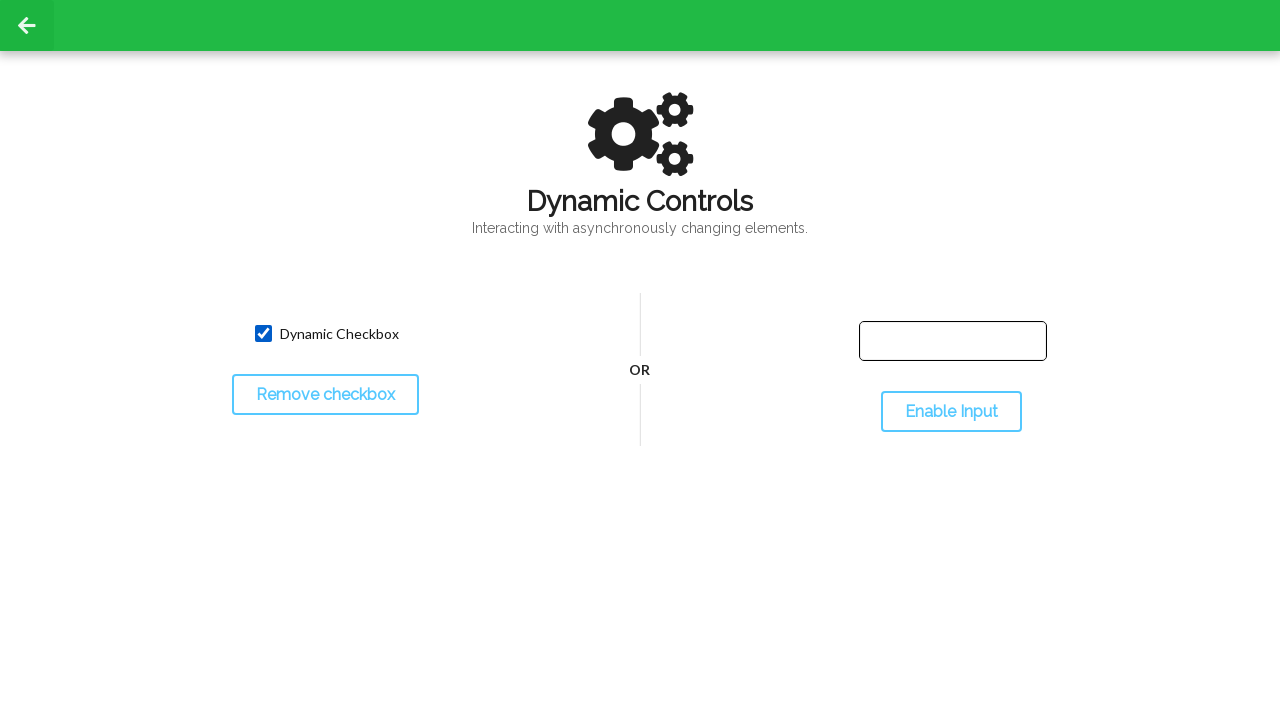

Located checkbox element
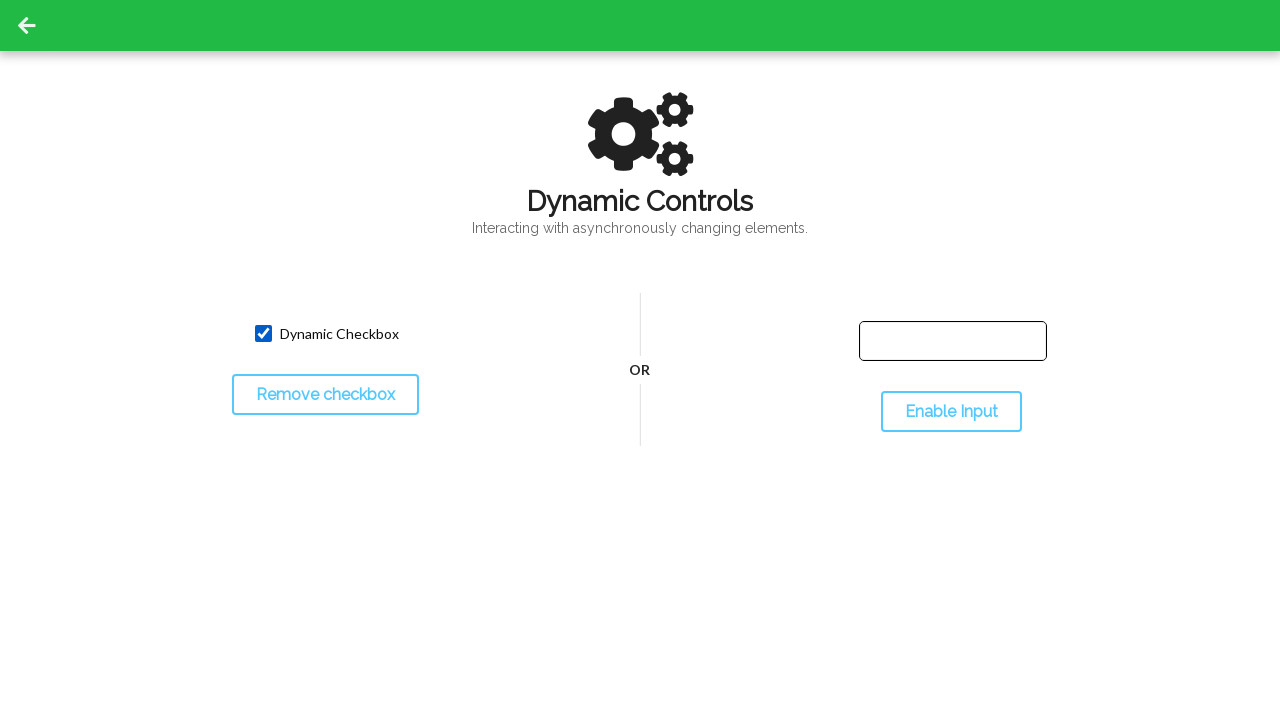

Verified checkbox is selected
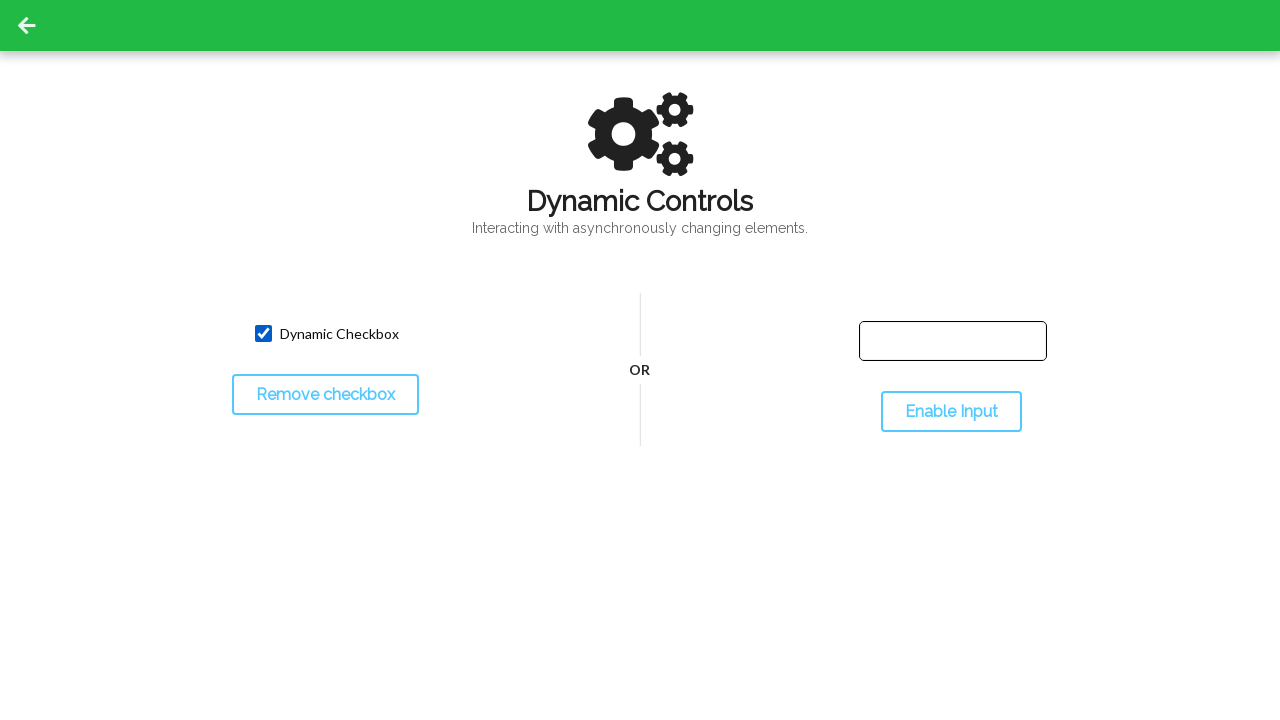

Clicked checkbox to uncheck it at (263, 334) on input.willDisappear
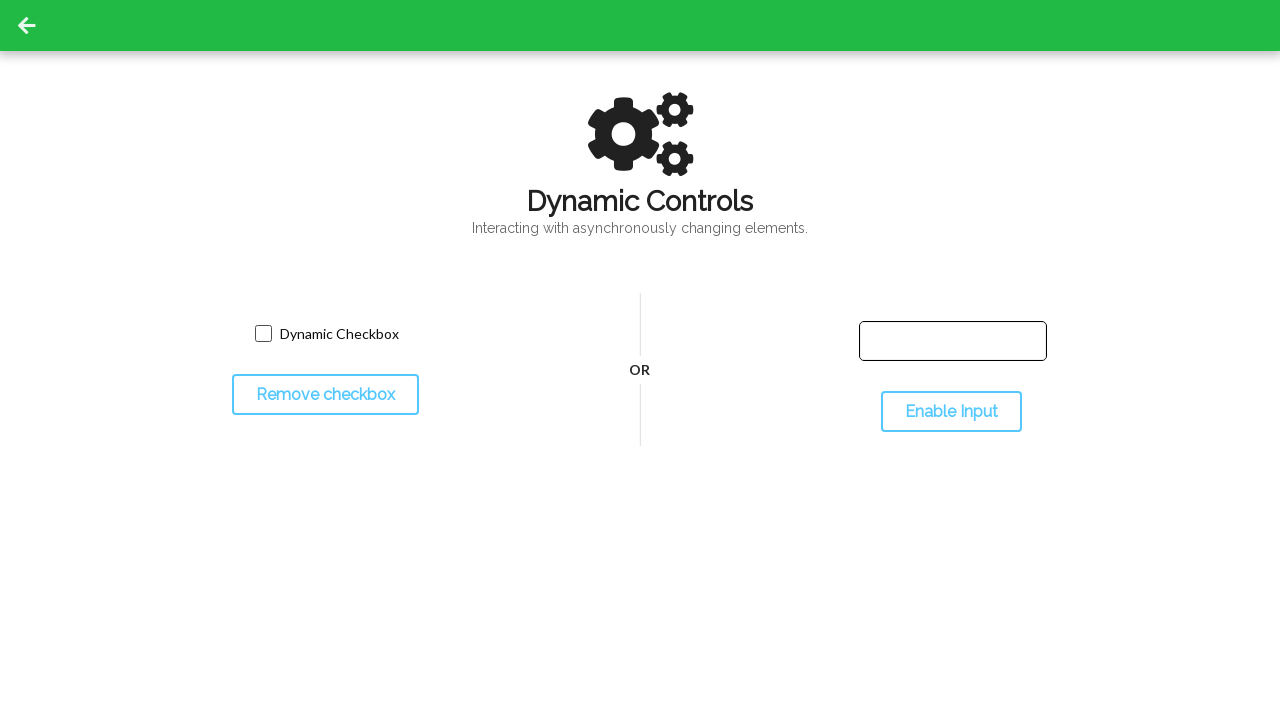

Verified checkbox is unselected
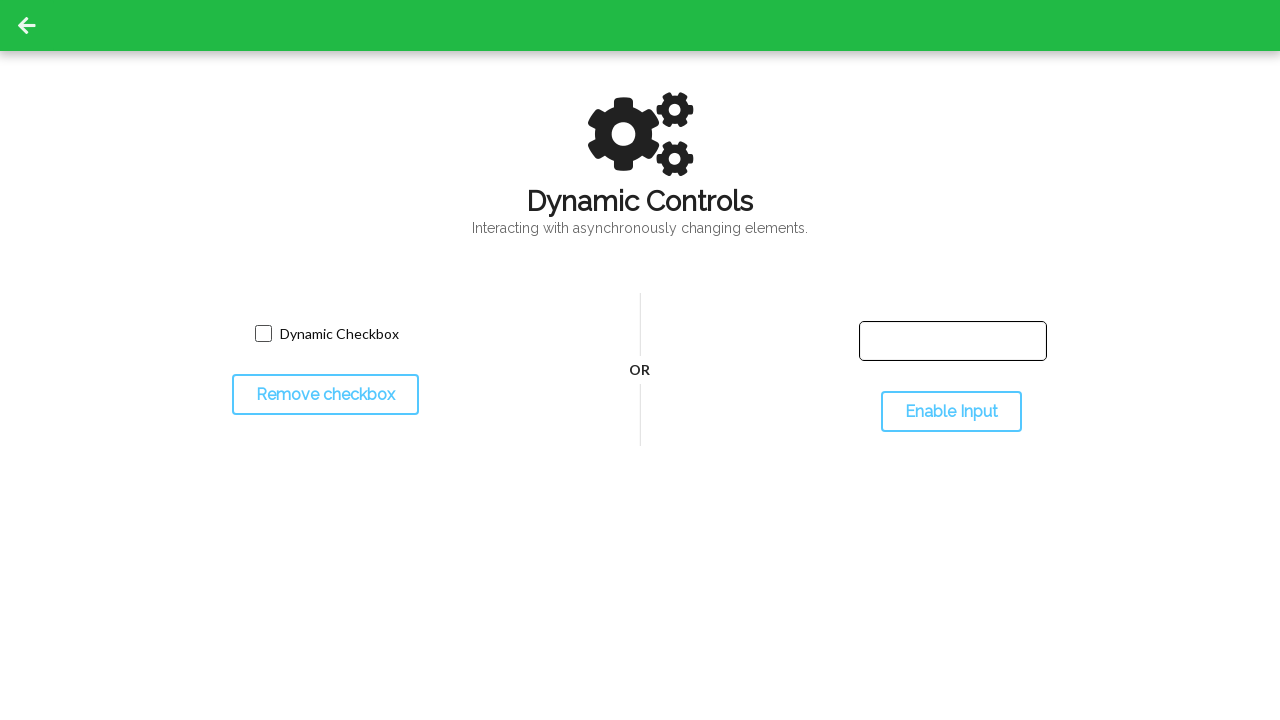

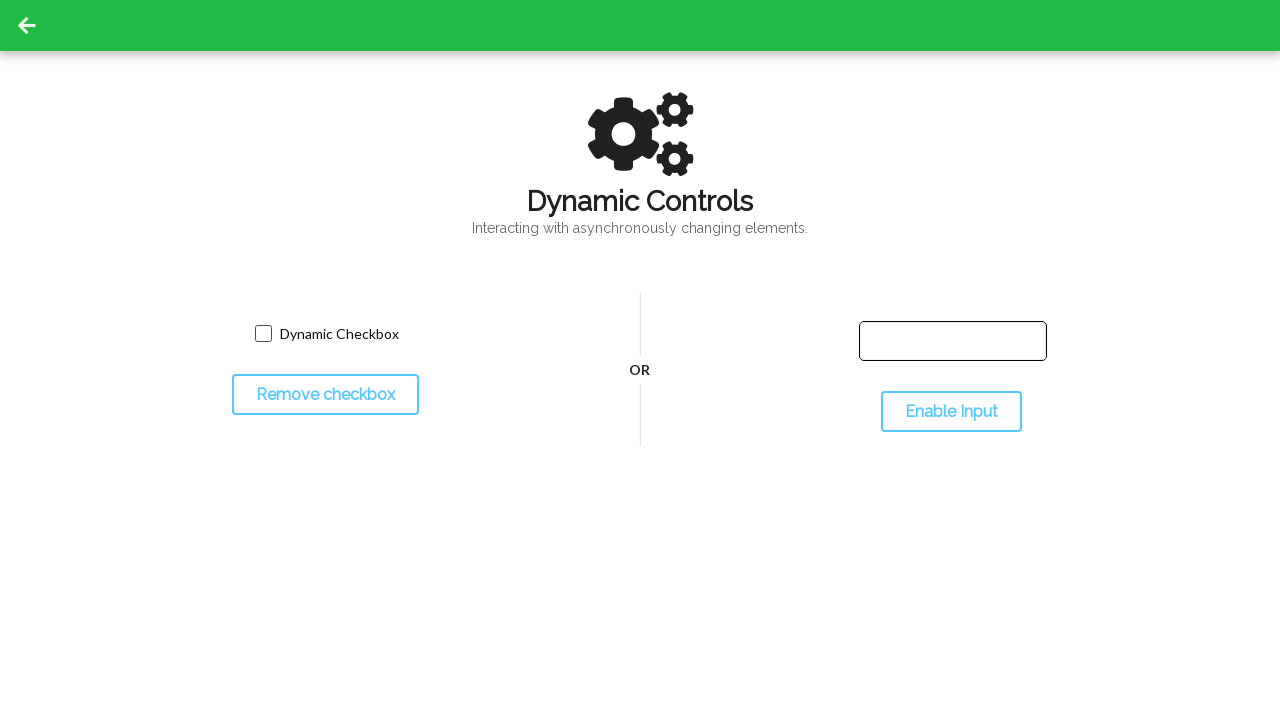